Tests handling JavaScript alert and confirm dialogs by auto-accepting them

Starting URL: http://www.uitestingplayground.com/alerts

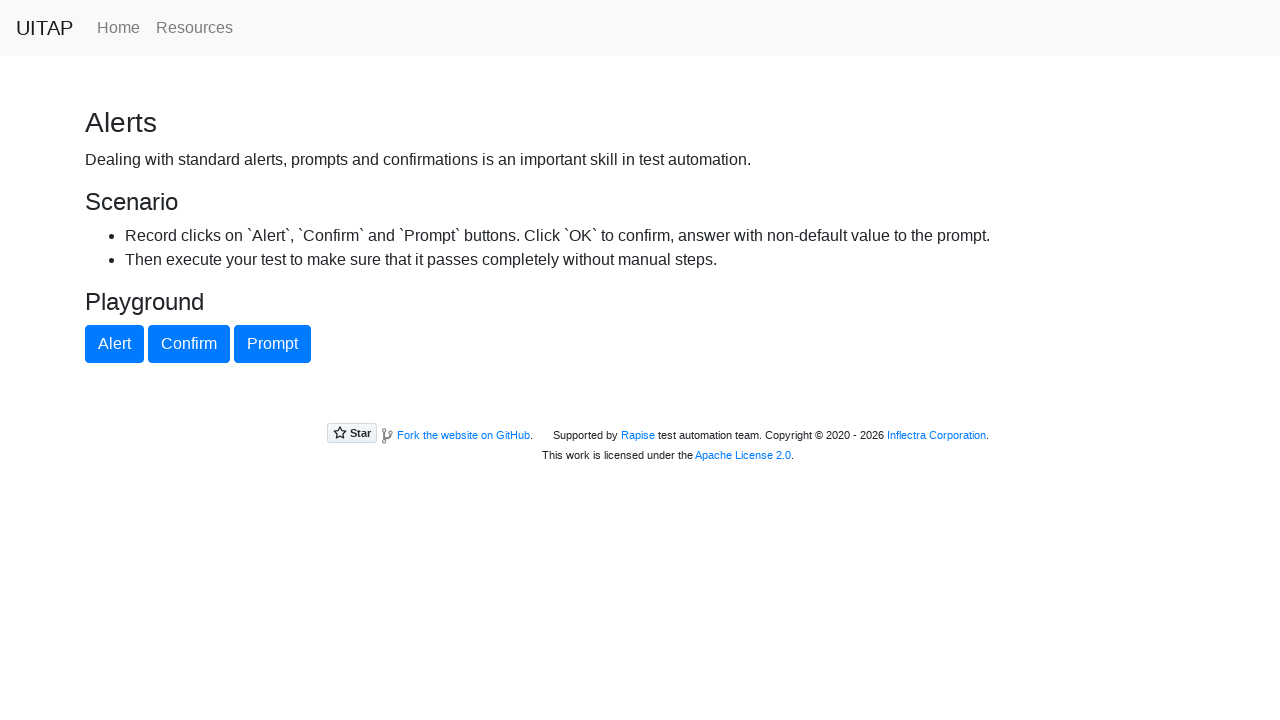

Set up dialog handler to auto-accept all dialogs
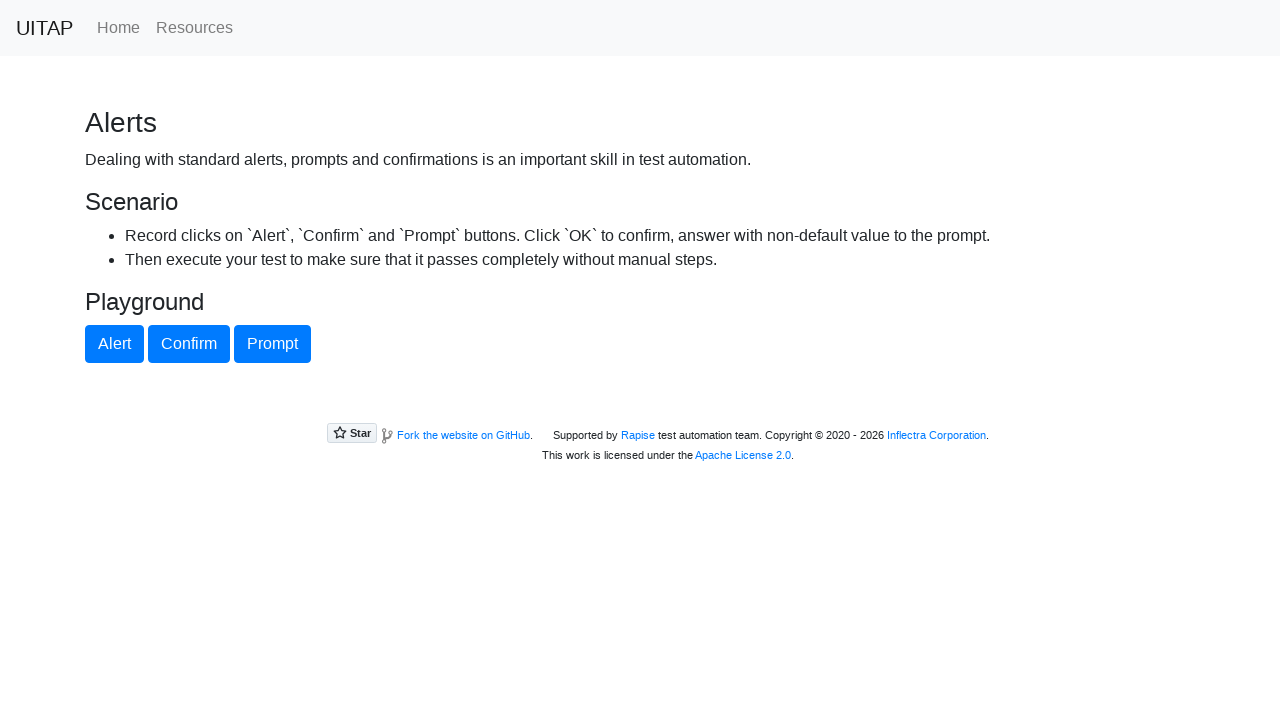

Clicked alert button to trigger JavaScript alert dialog at (114, 344) on #alertButton
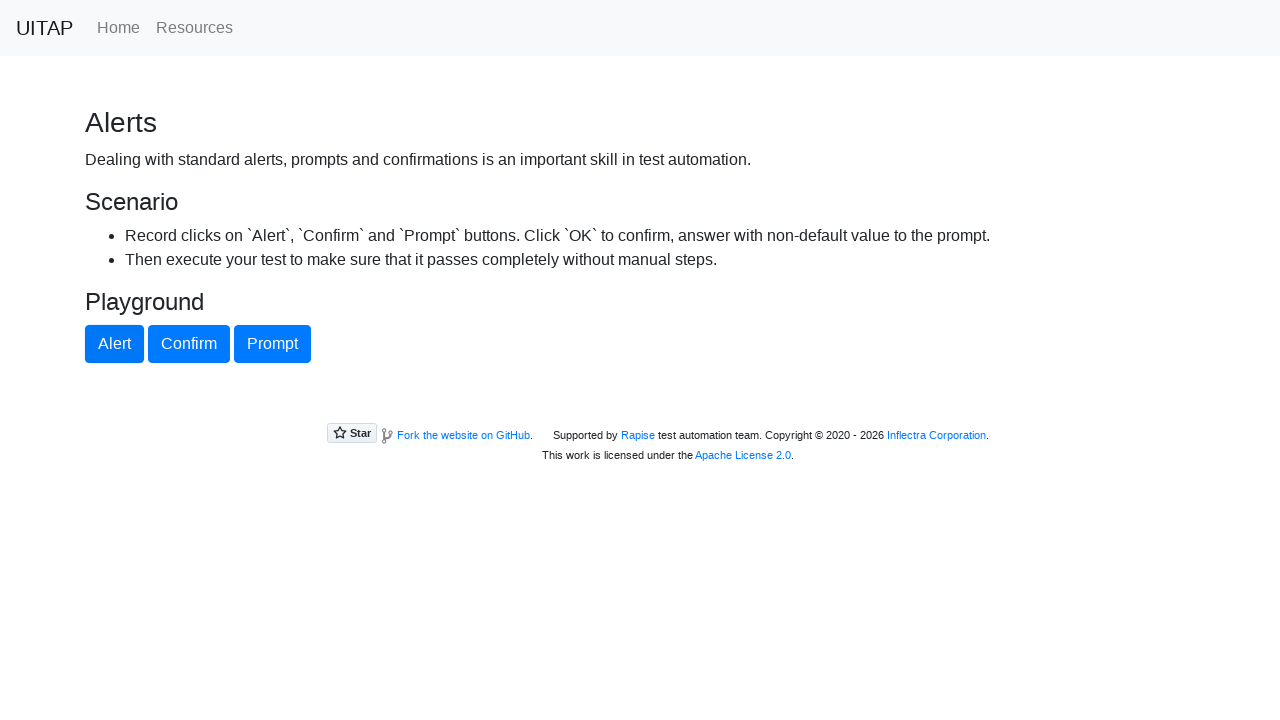

Clicked confirm button to trigger confirm dialog at (189, 344) on #confirmButton
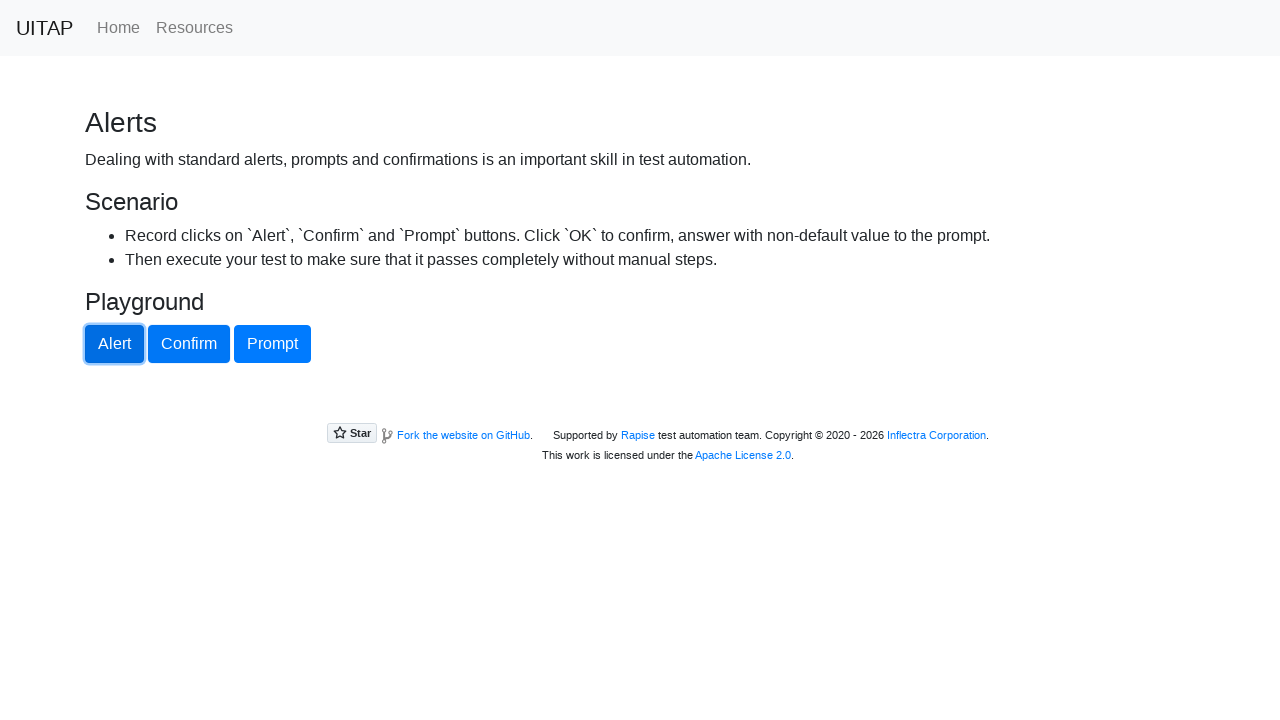

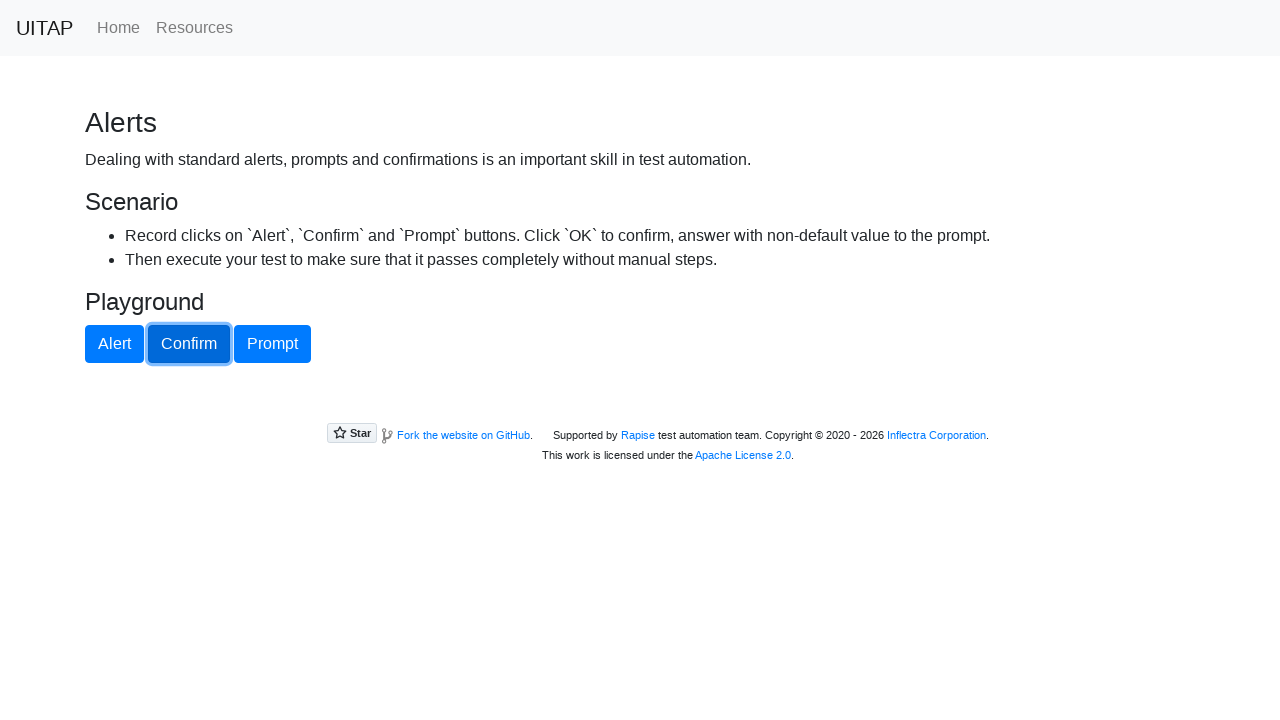